Tests clearing the complete state of all items by checking and unchecking the toggle all checkbox

Starting URL: https://demo.playwright.dev/todomvc

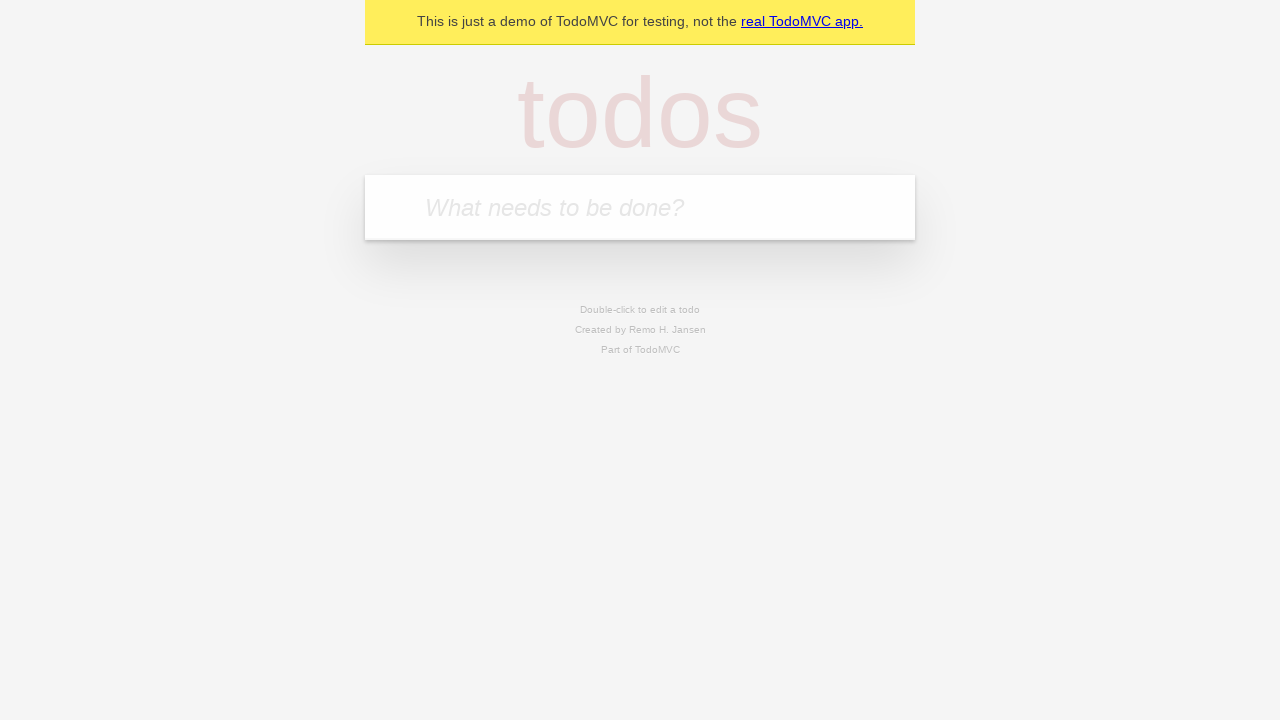

Filled todo input with 'buy some cheese' on internal:attr=[placeholder="What needs to be done?"i]
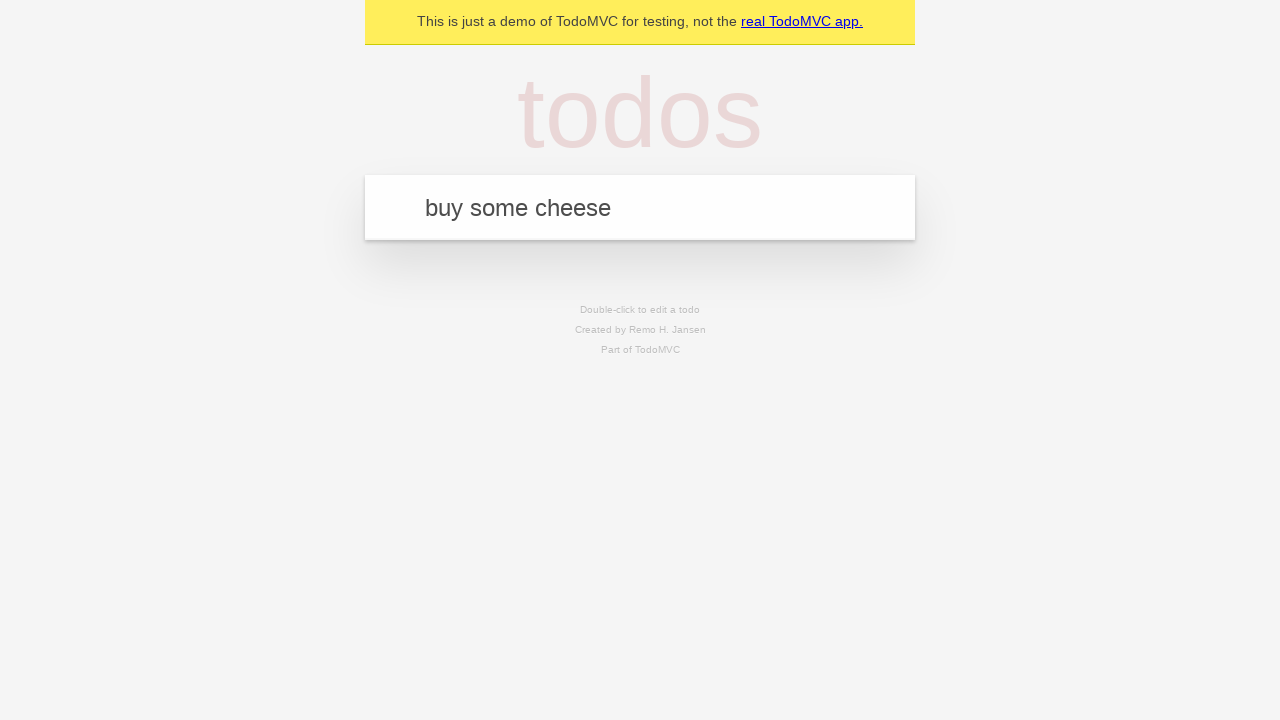

Pressed Enter to add first todo item on internal:attr=[placeholder="What needs to be done?"i]
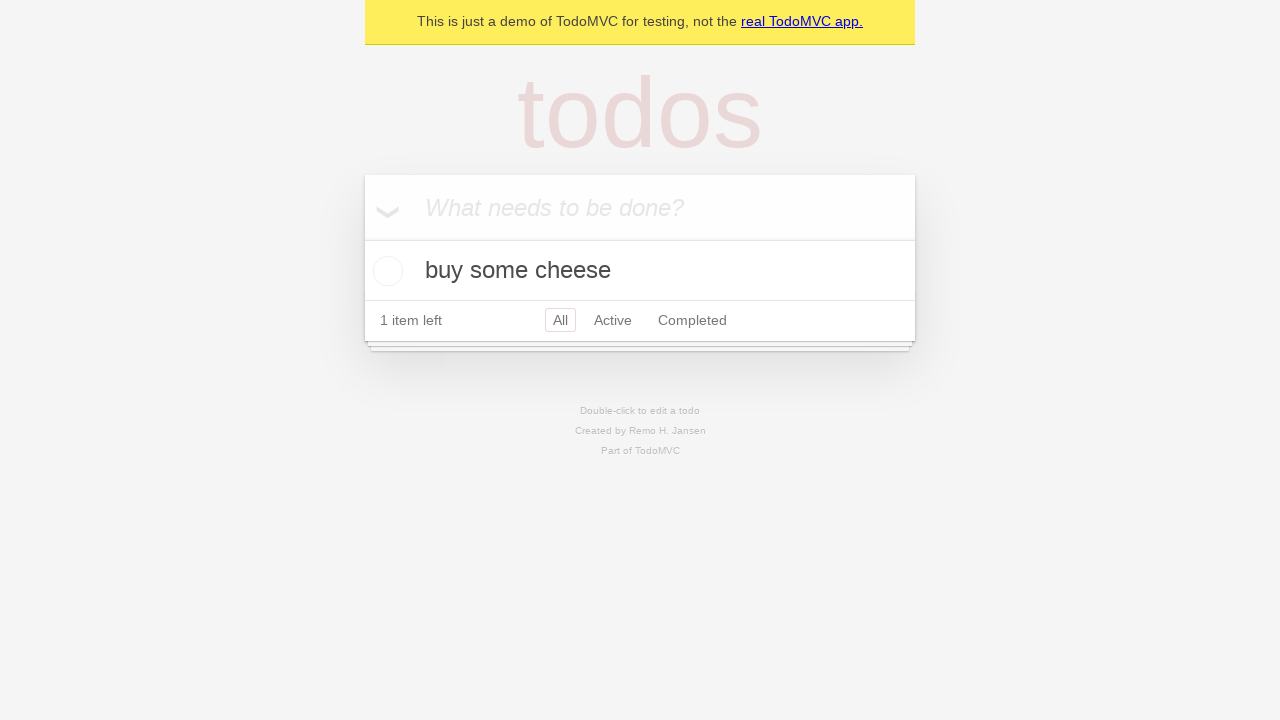

Filled todo input with 'feed the cat' on internal:attr=[placeholder="What needs to be done?"i]
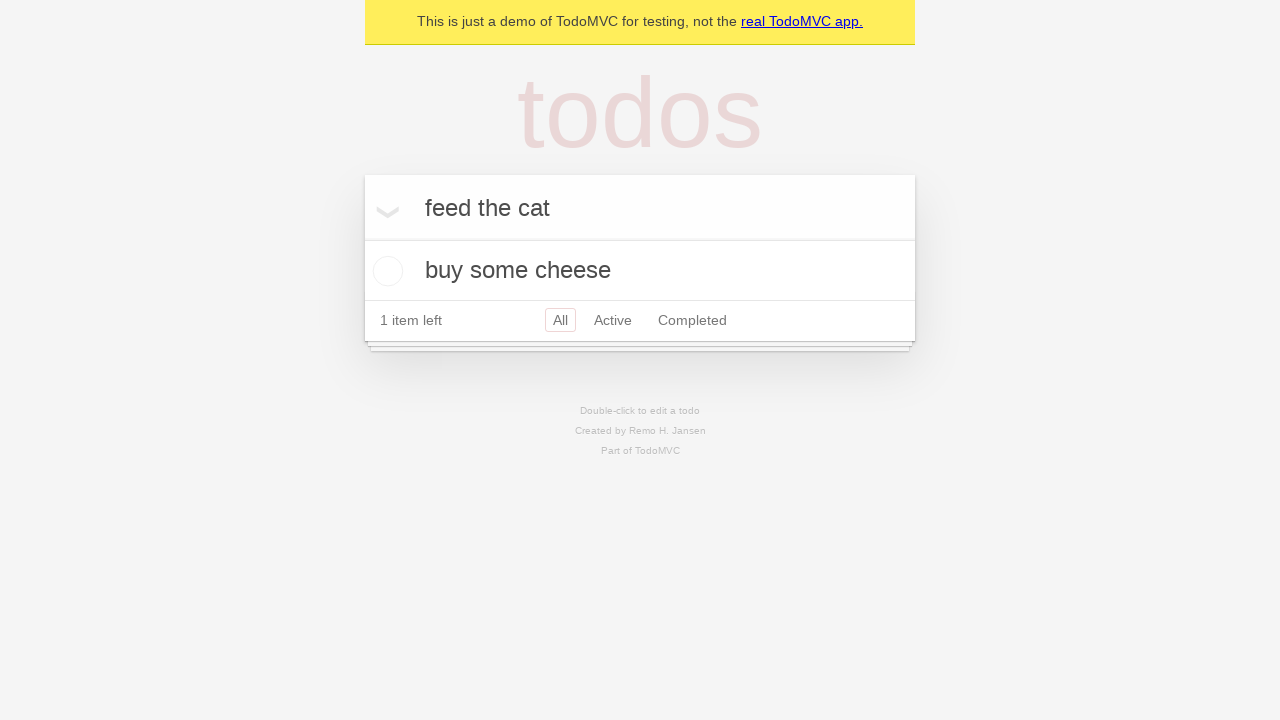

Pressed Enter to add second todo item on internal:attr=[placeholder="What needs to be done?"i]
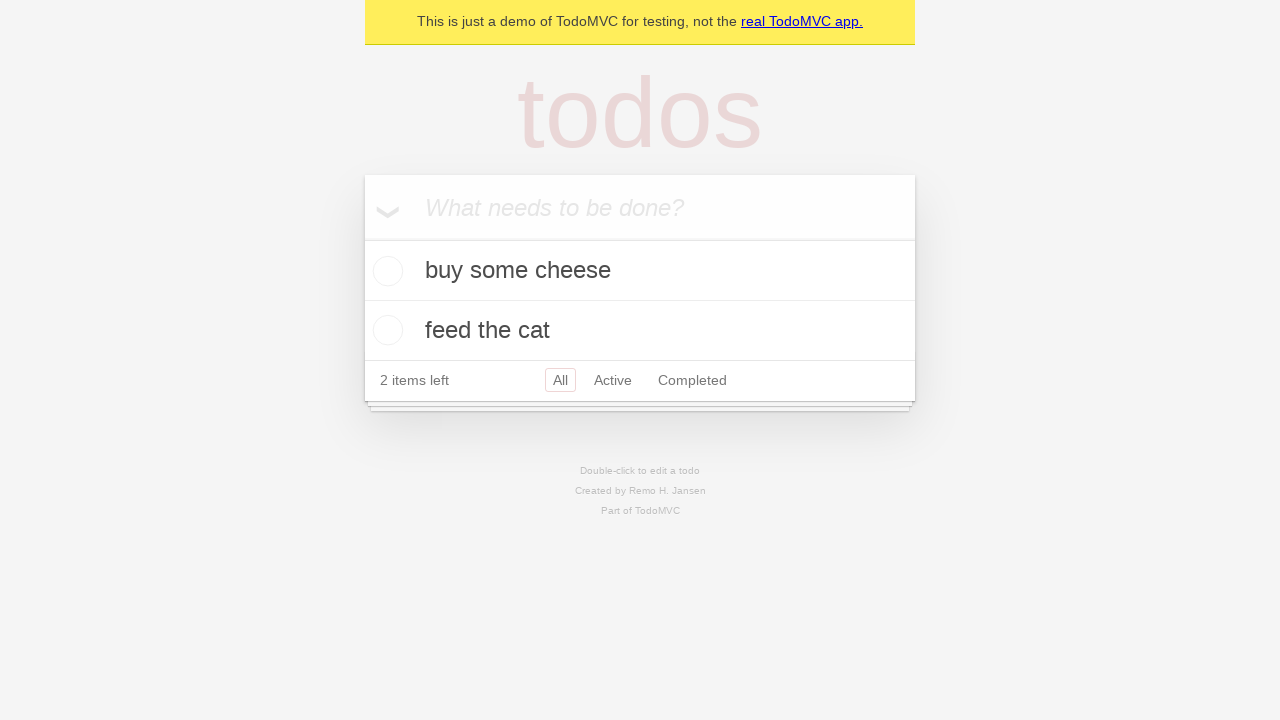

Filled todo input with 'book a doctors appointment' on internal:attr=[placeholder="What needs to be done?"i]
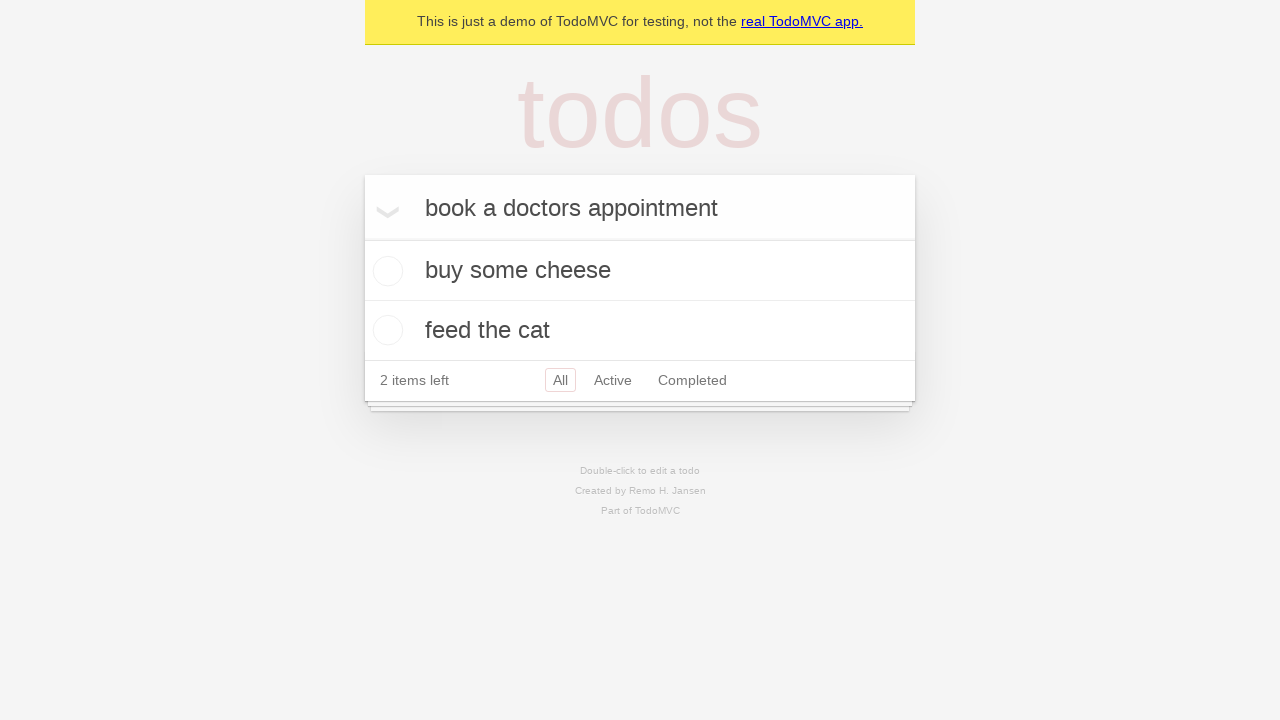

Pressed Enter to add third todo item on internal:attr=[placeholder="What needs to be done?"i]
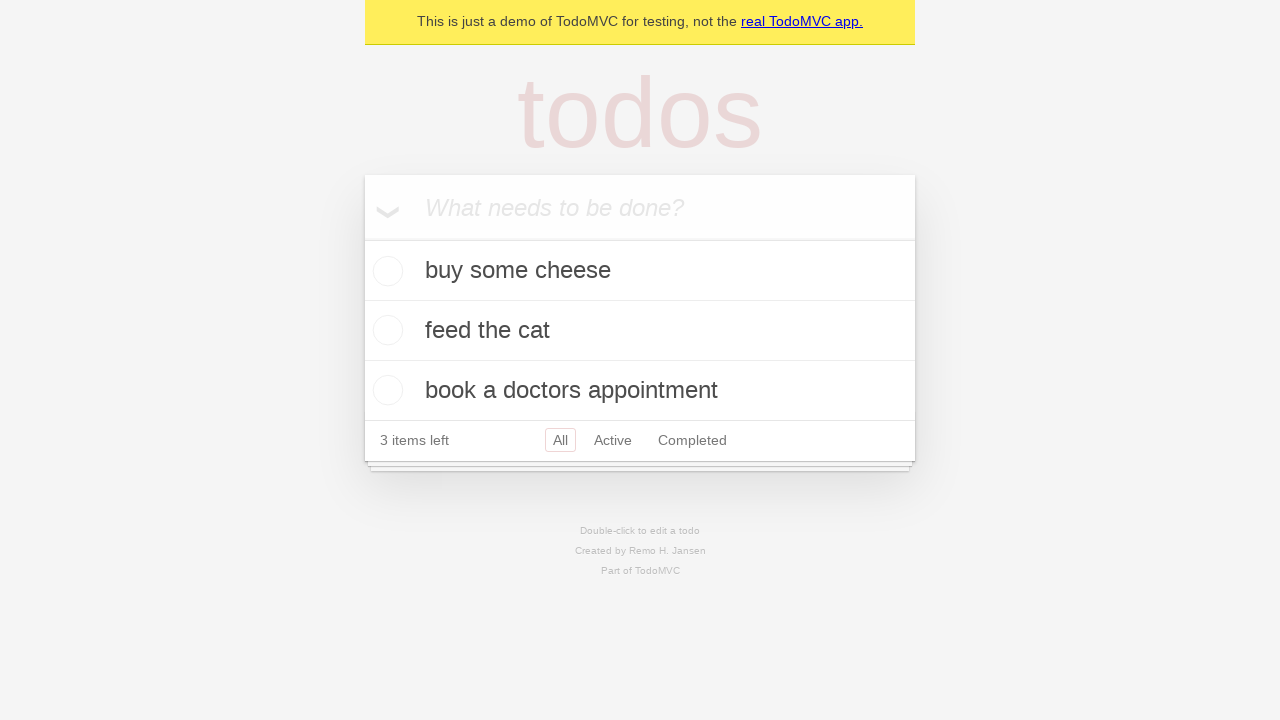

Checked 'Mark all as complete' toggle to mark all items as complete at (362, 238) on internal:label="Mark all as complete"i
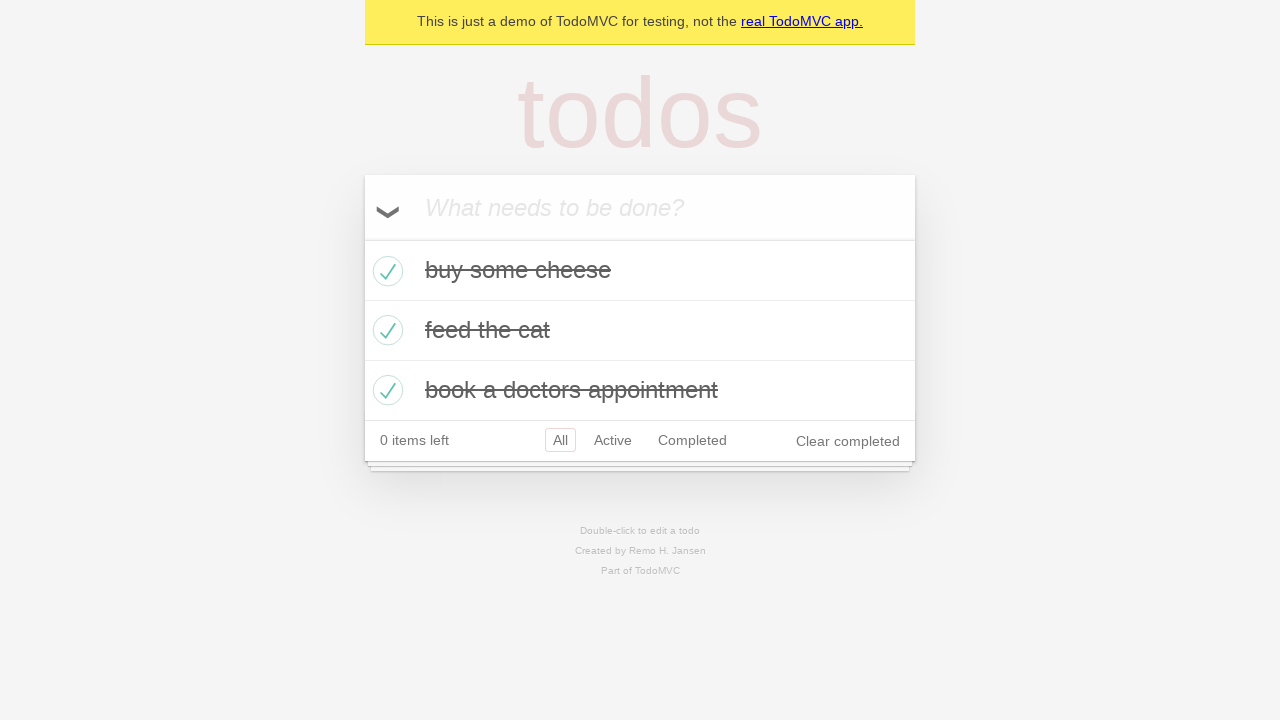

Unchecked 'Mark all as complete' toggle to clear completion state of all items at (362, 238) on internal:label="Mark all as complete"i
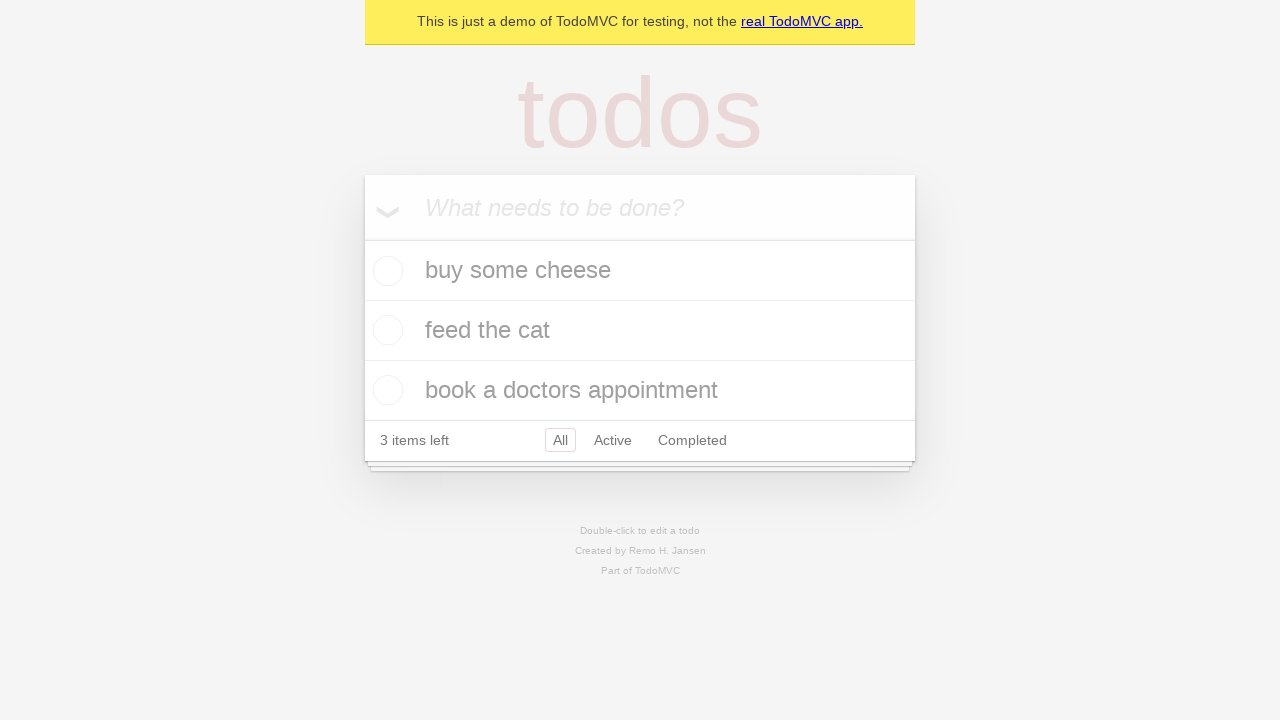

Verified all todo items are present and uncompleted
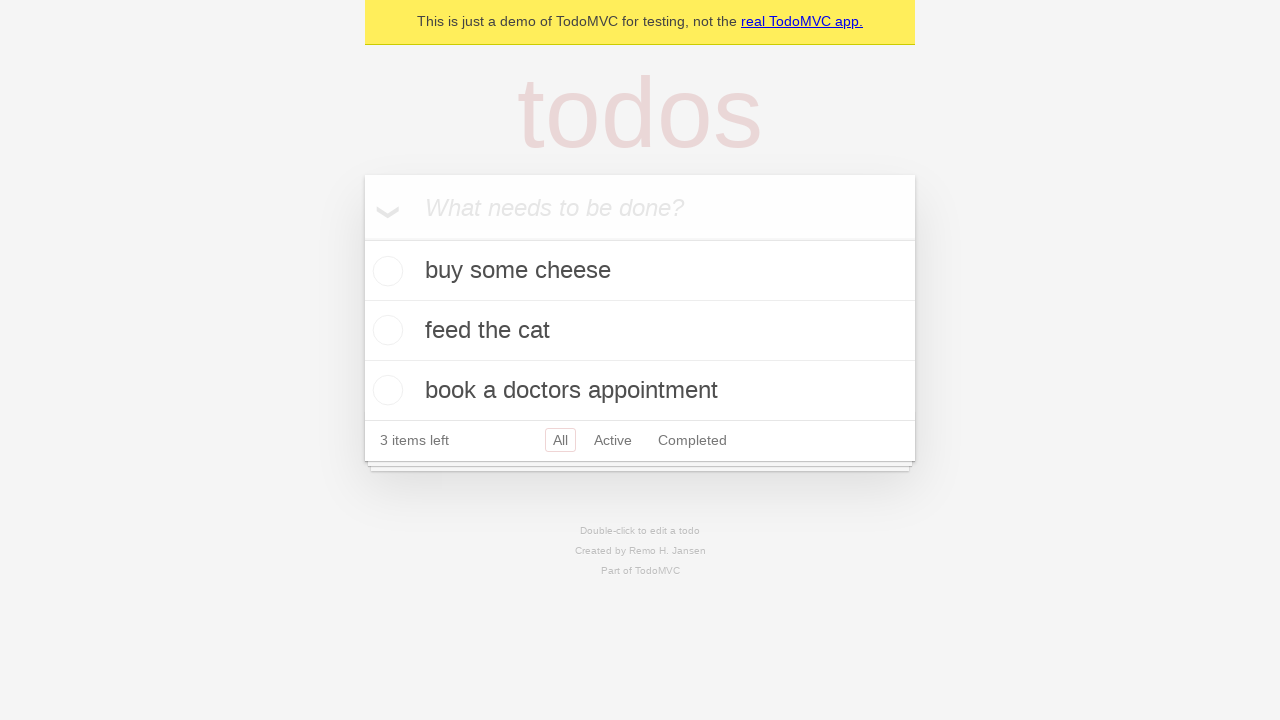

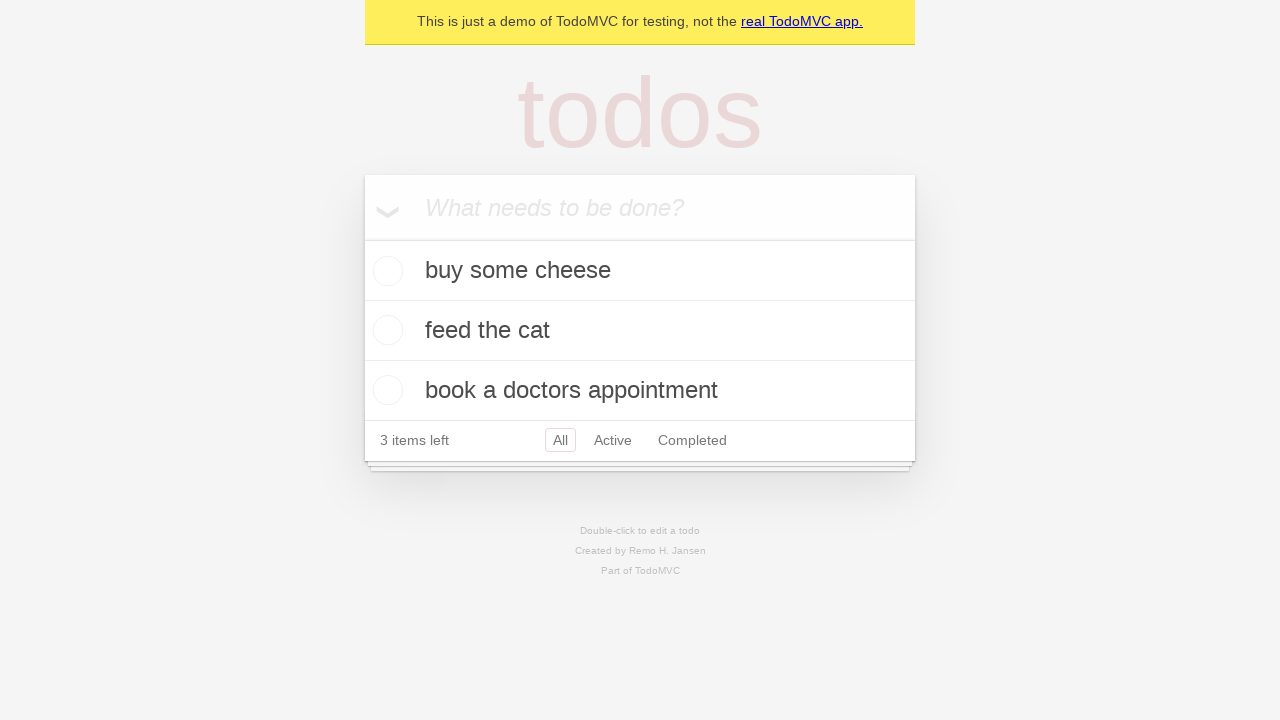